Tests checkbox functionality on mortgage calculator page by verifying checkbox state and toggling it

Starting URL: https://www.calculator.net/mortgage-calculator.html

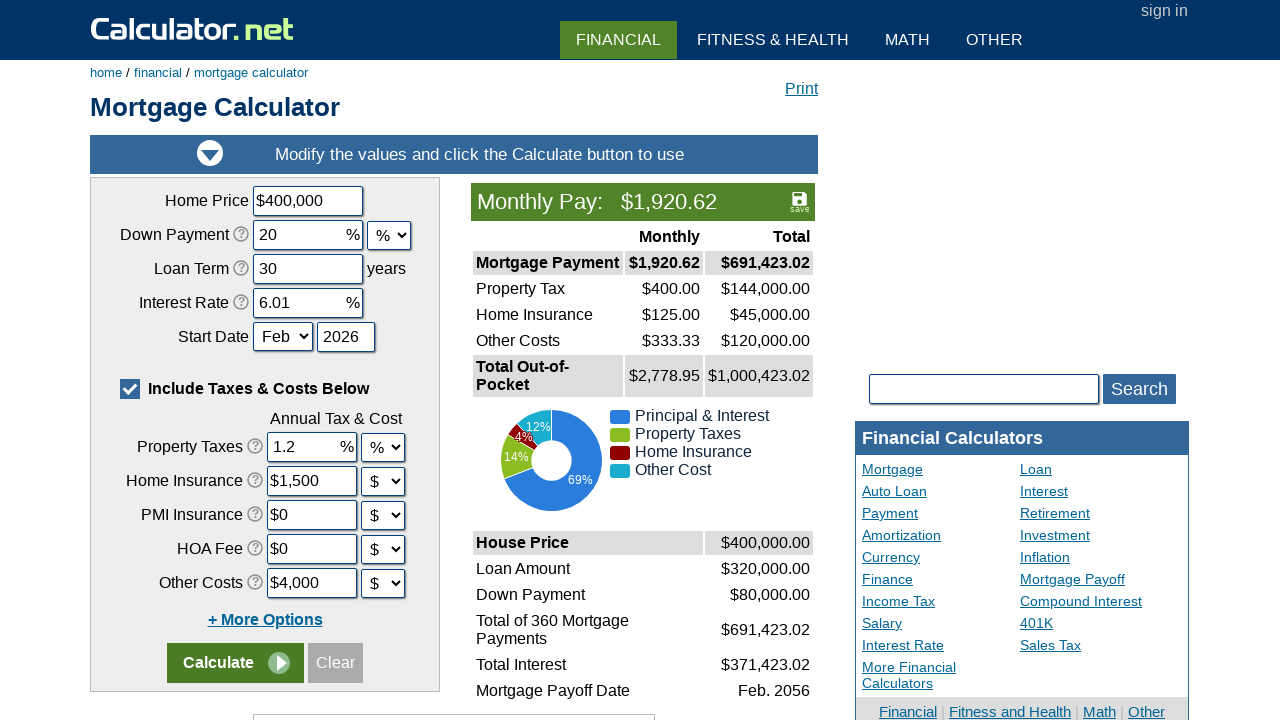

Located checkbox label element using XPath
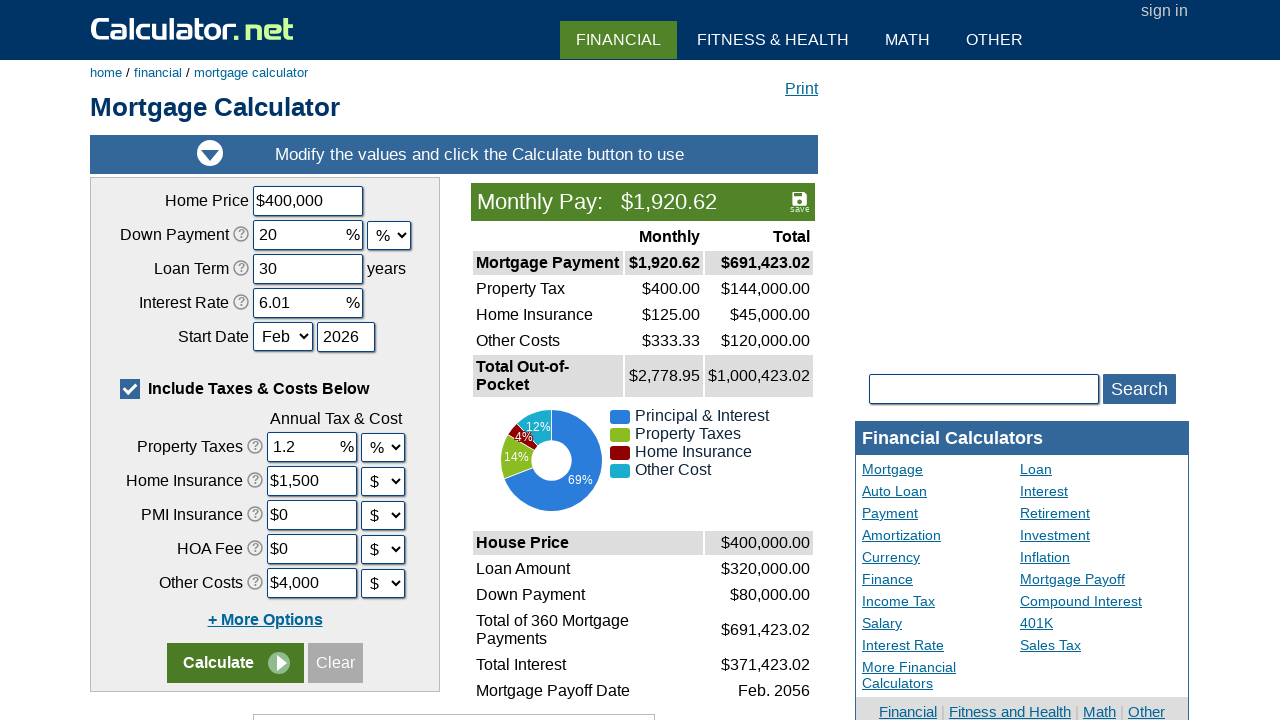

Located checkbox input element using XPath
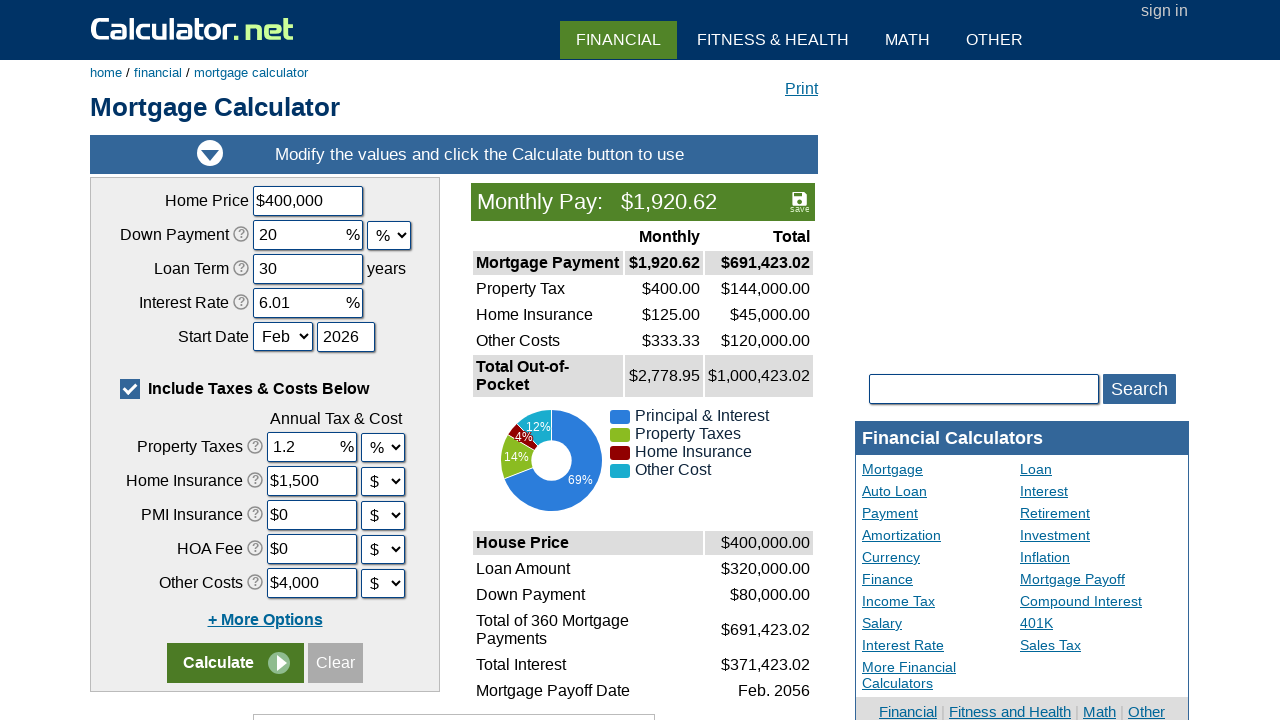

Verified checkbox label is visible
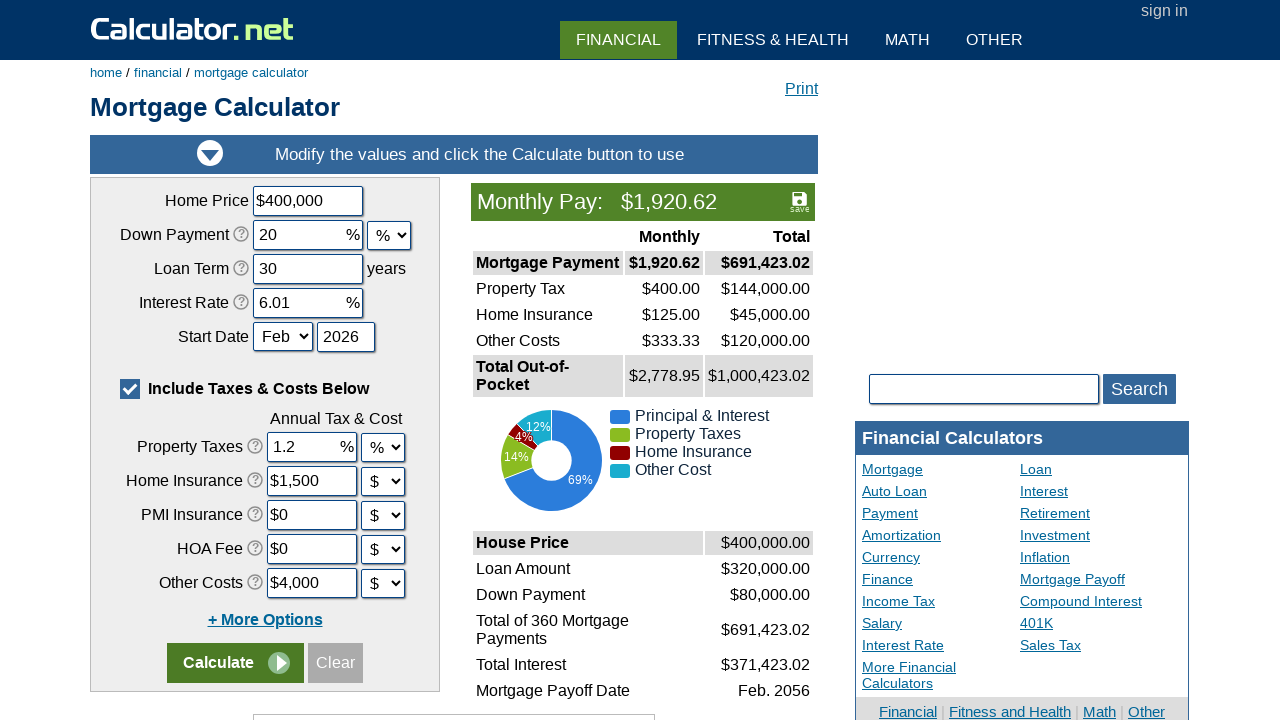

Verified checkbox label is enabled
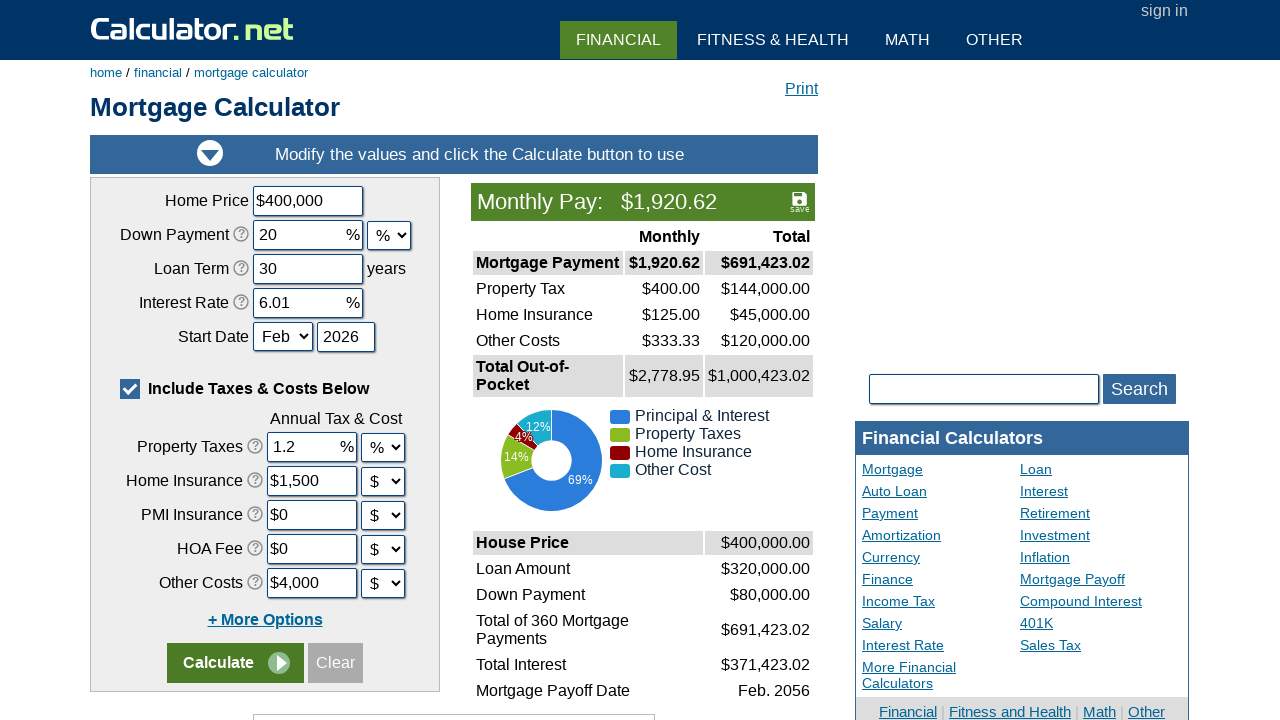

Checked initial checkbox state: True
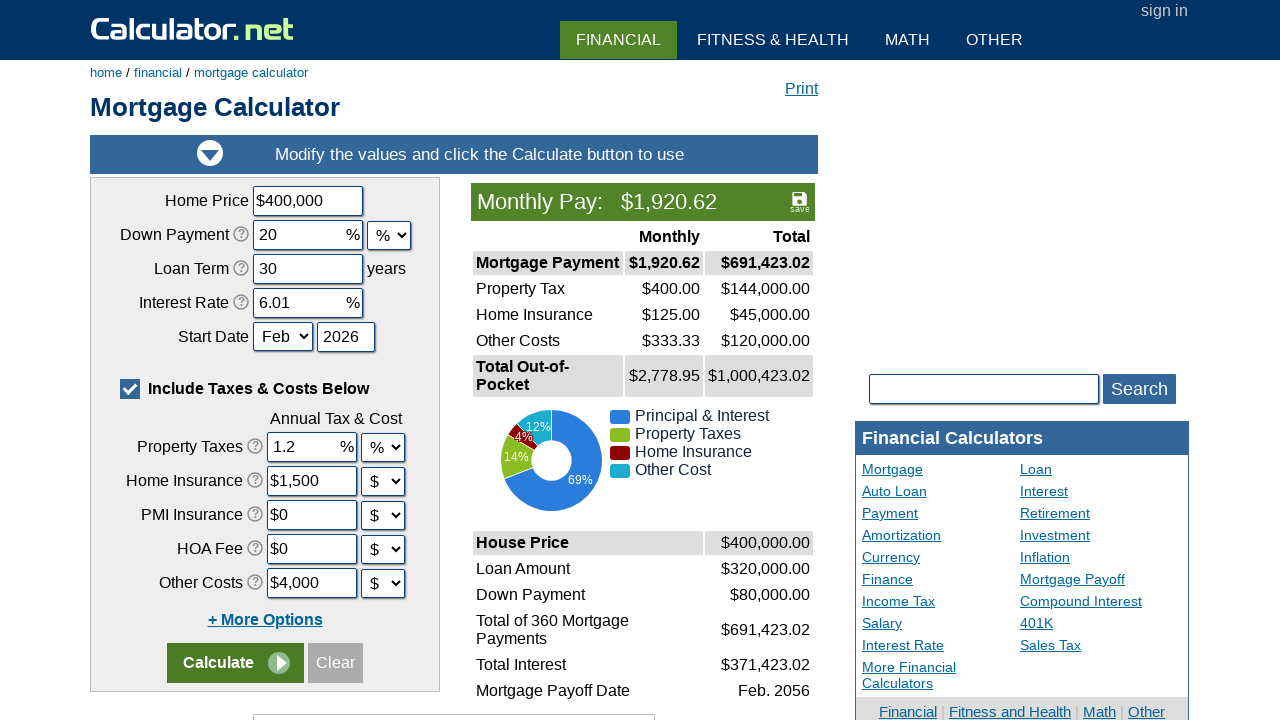

Clicked checkbox label to toggle state at (130, 389) on xpath=//*[@id='content']/div[4]/div/form/table/tbody/tr[6]/td/label/span
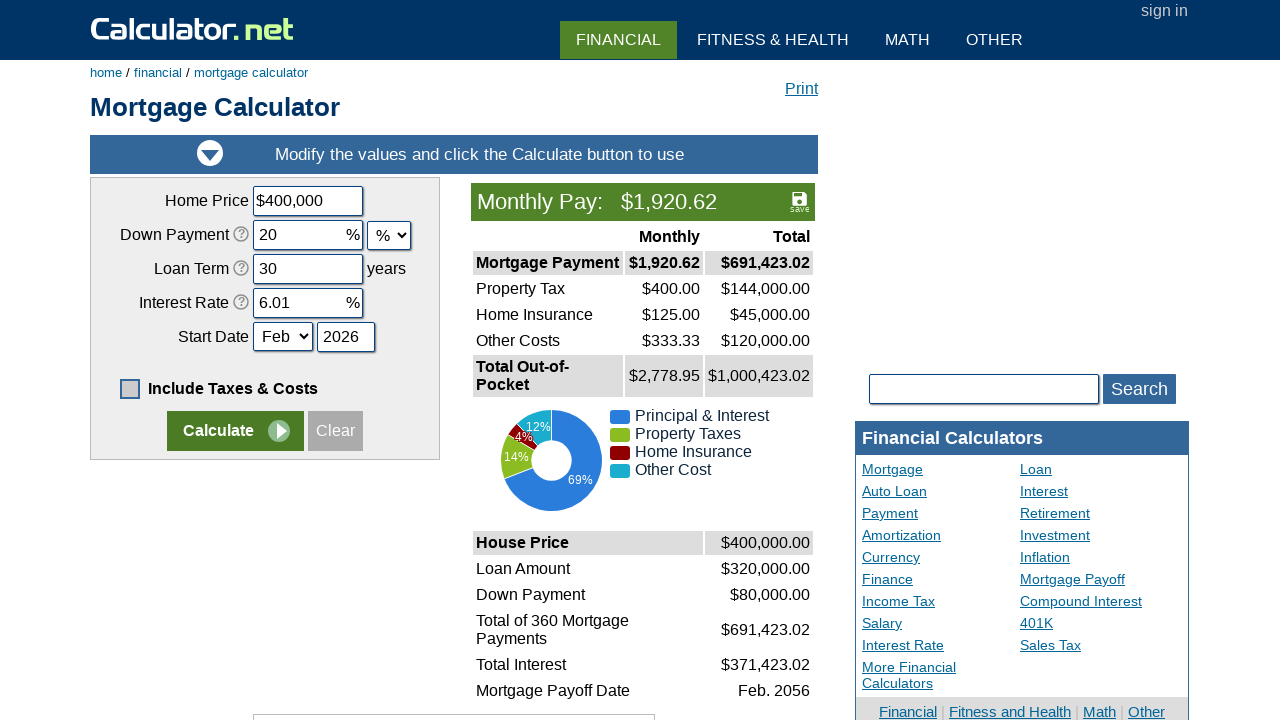

Checked final checkbox state: False
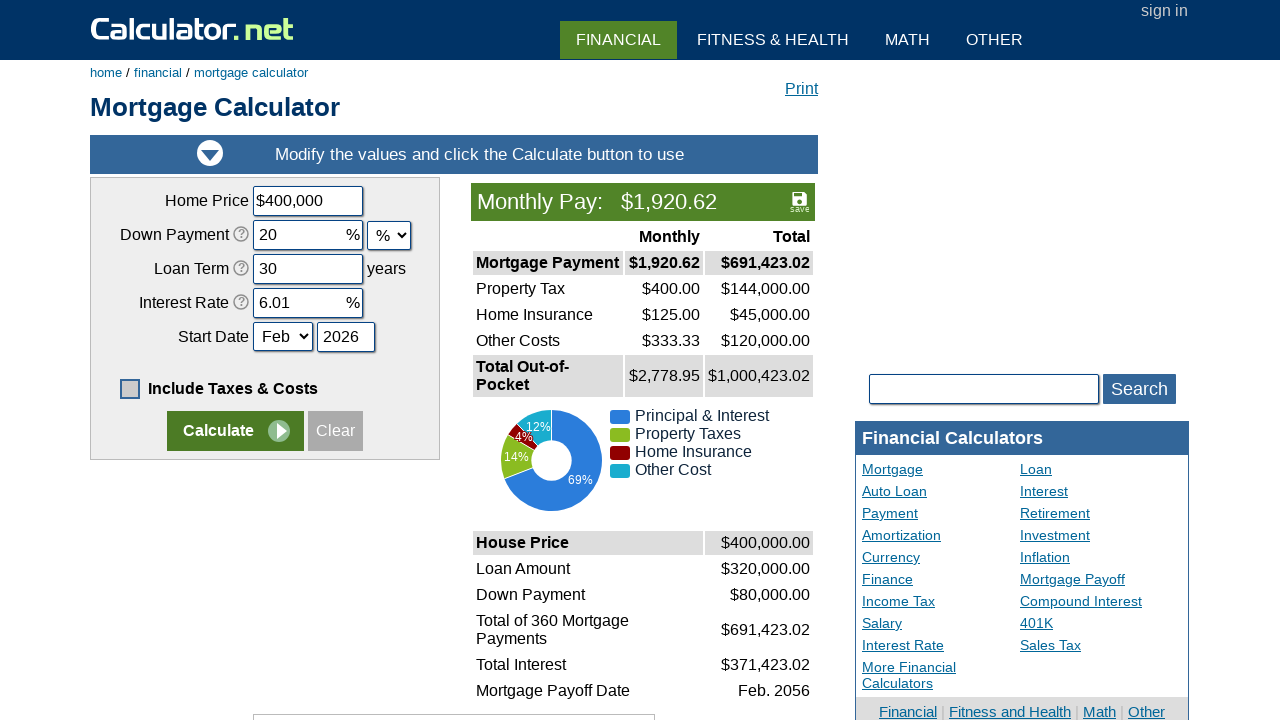

Verified checkbox state changed from initial state
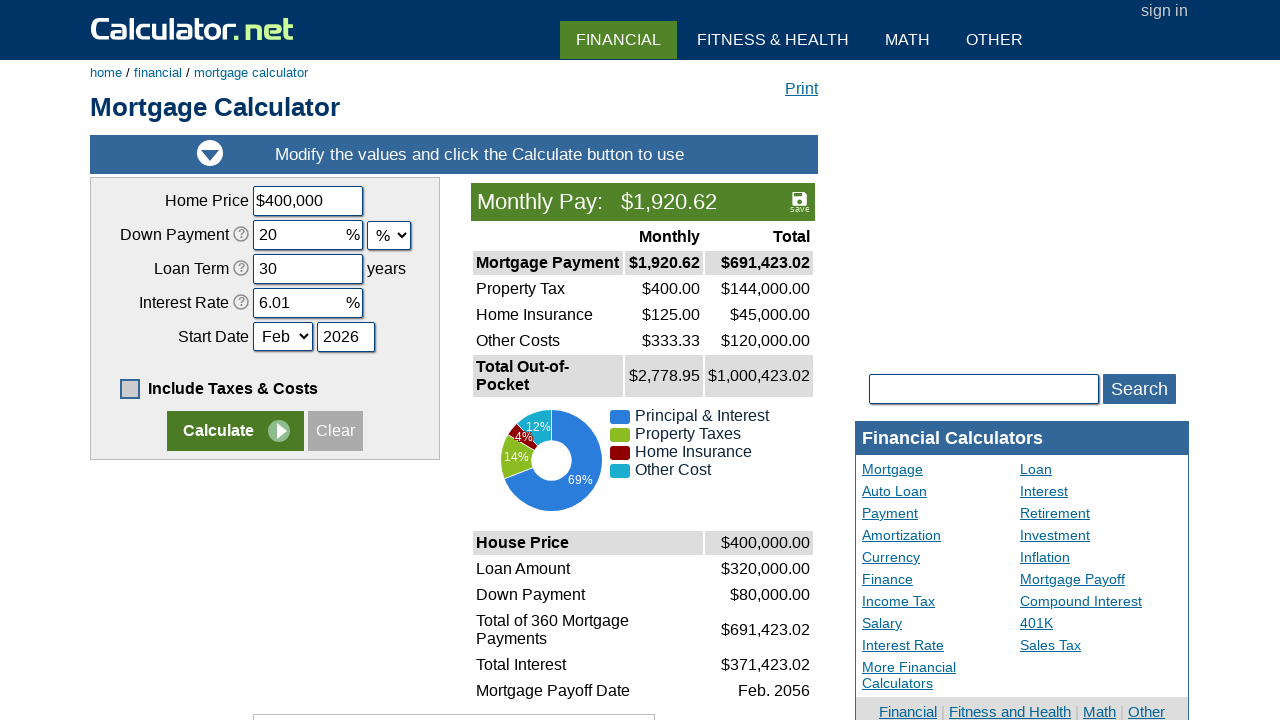

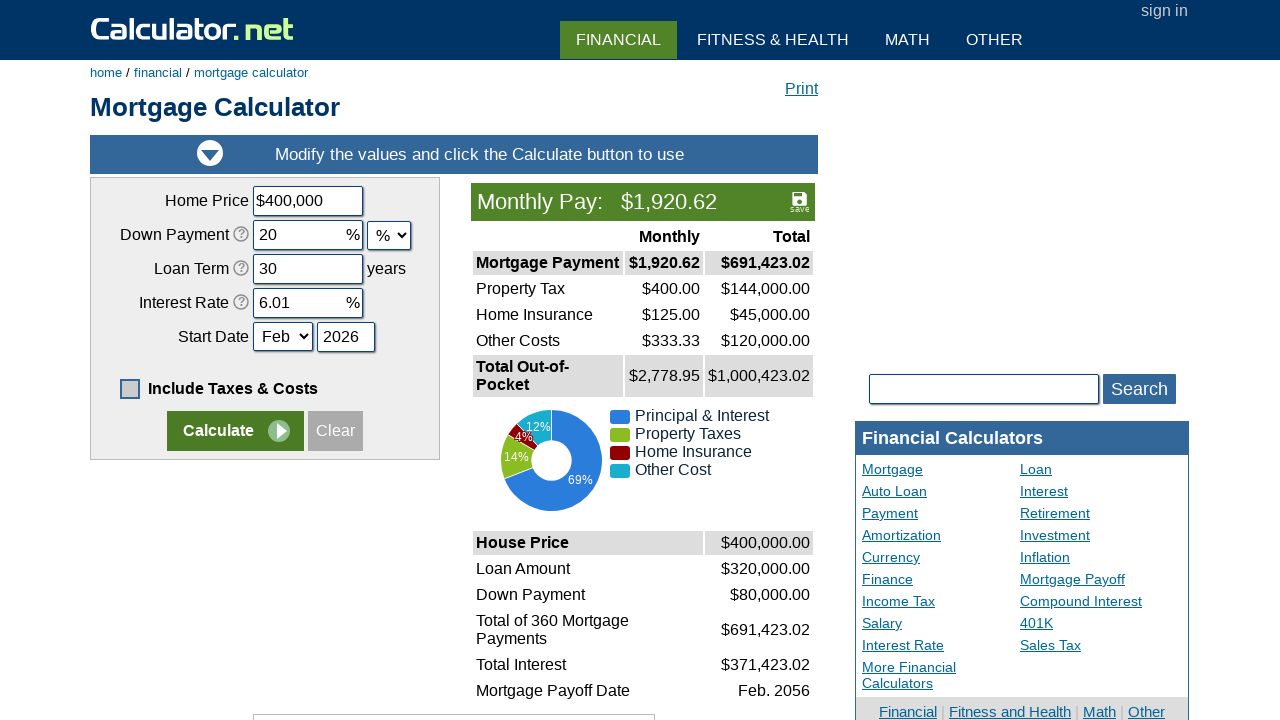